Tests clicking the Women link in the navigation menu on the homepage

Starting URL: https://timecenter.vercel.app/

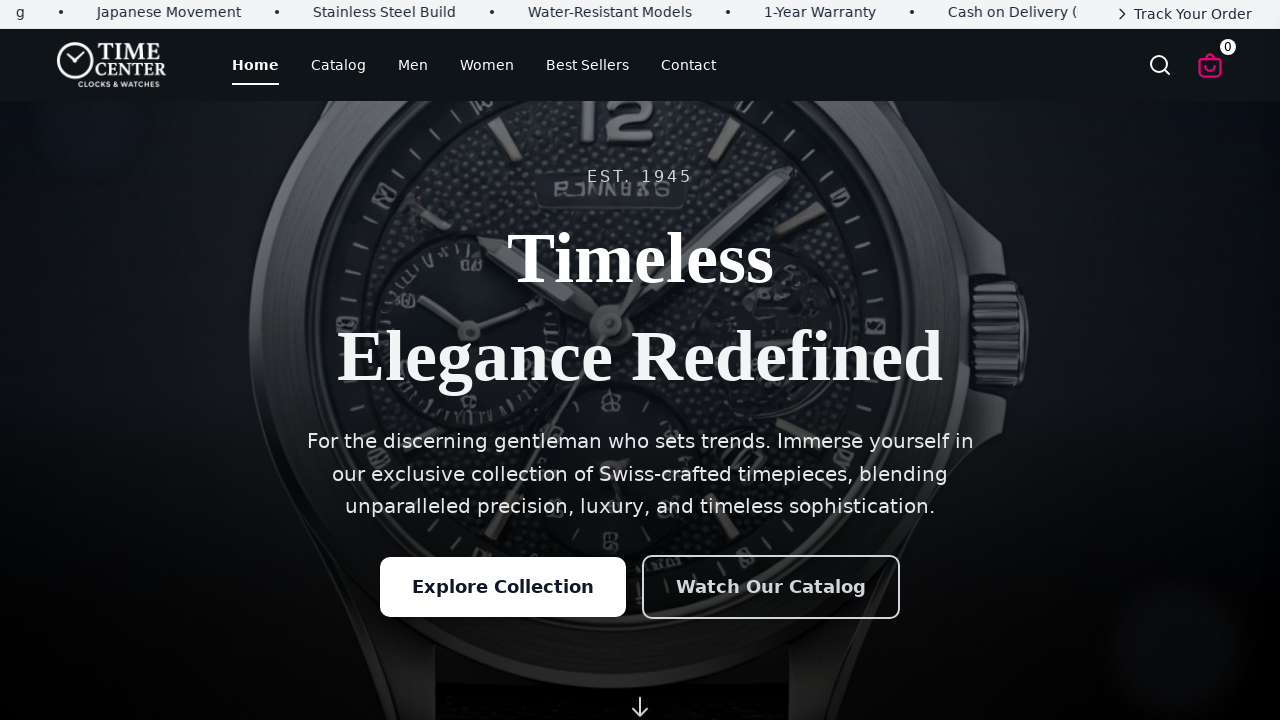

Navigated to homepage
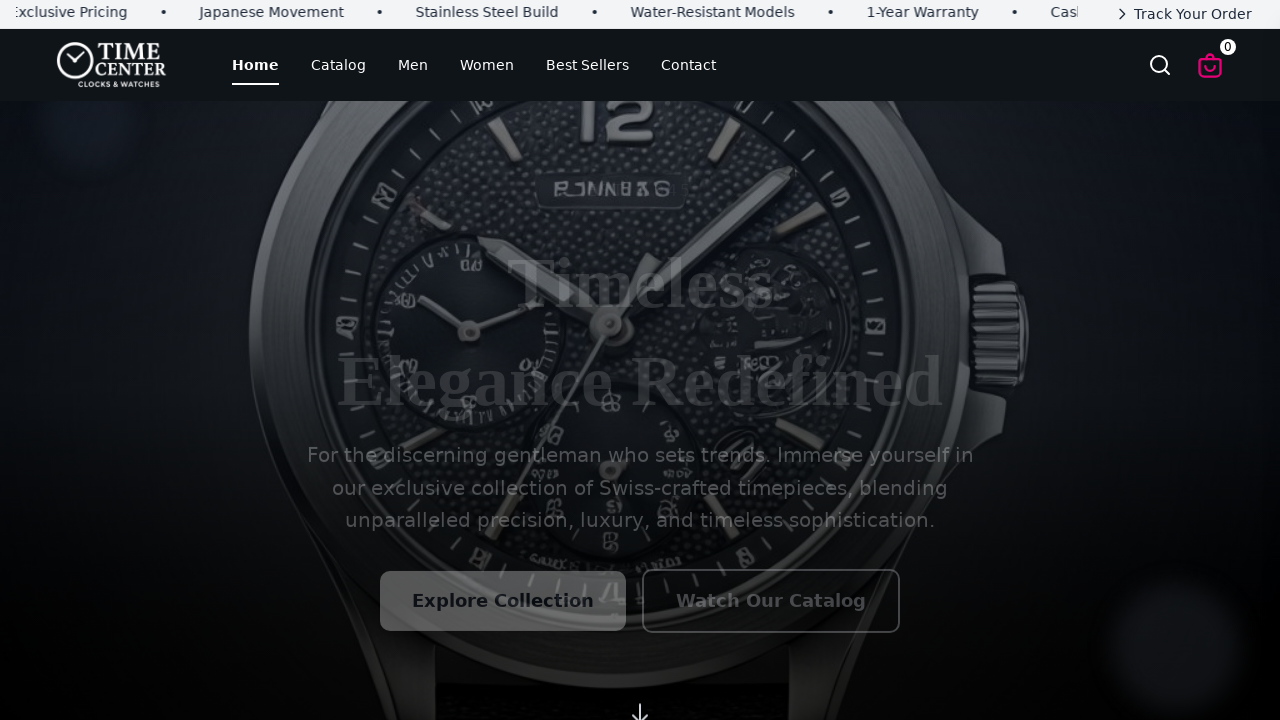

Clicked Women link in navigation menu at (487, 65) on a:has-text('Women'), [href*='women']
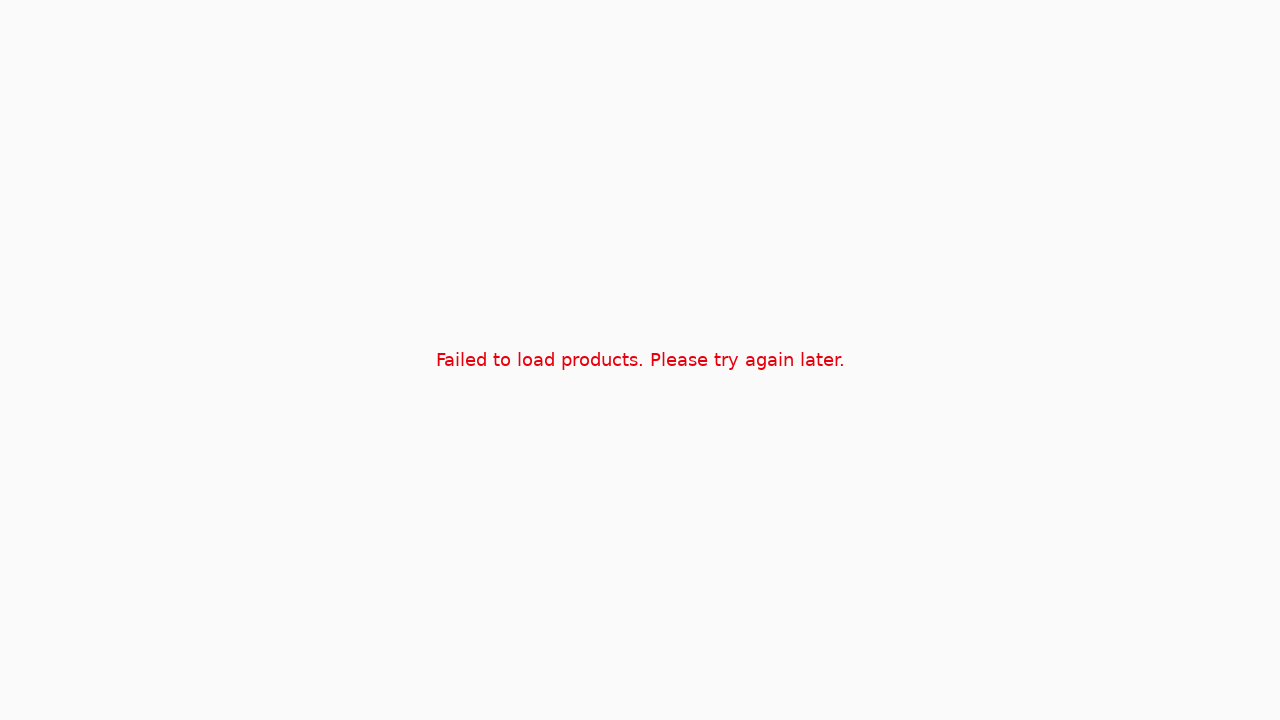

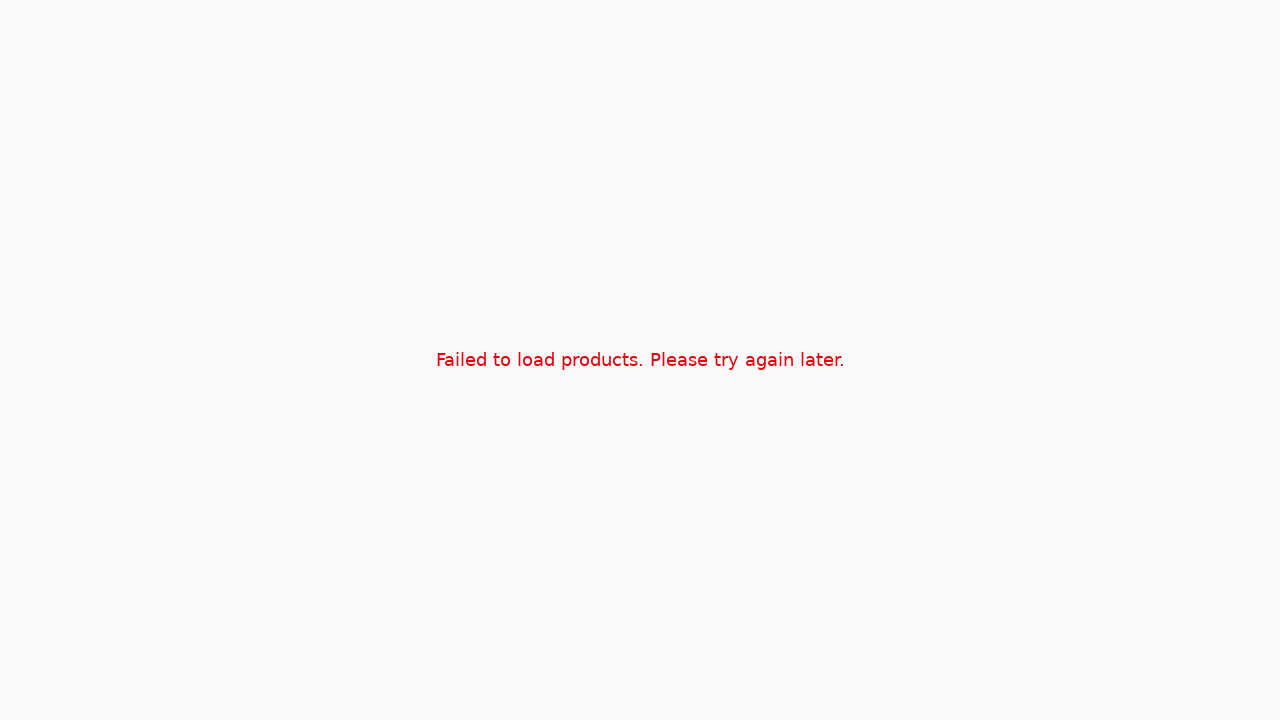